Navigates to VWO application page and performs basic window operations (maximize and minimize)

Starting URL: https://app.vwo.com/

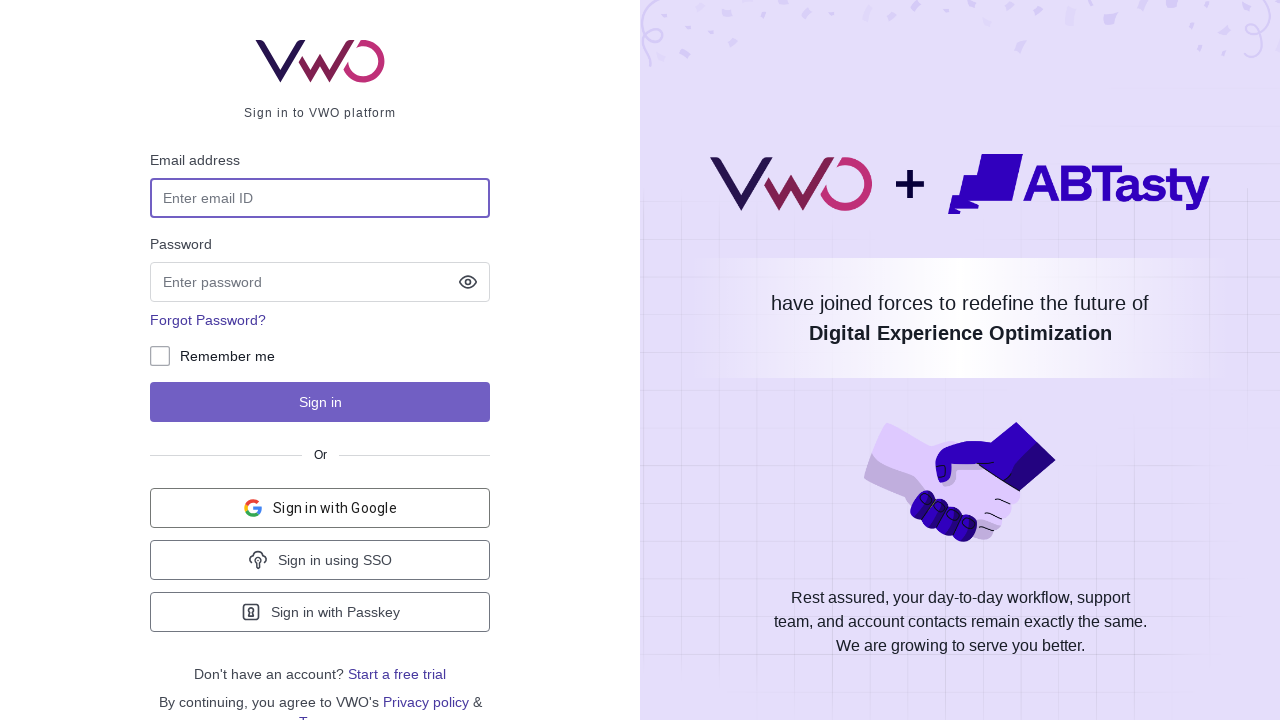

Set viewport size to 1920x1080 to maximize browser window
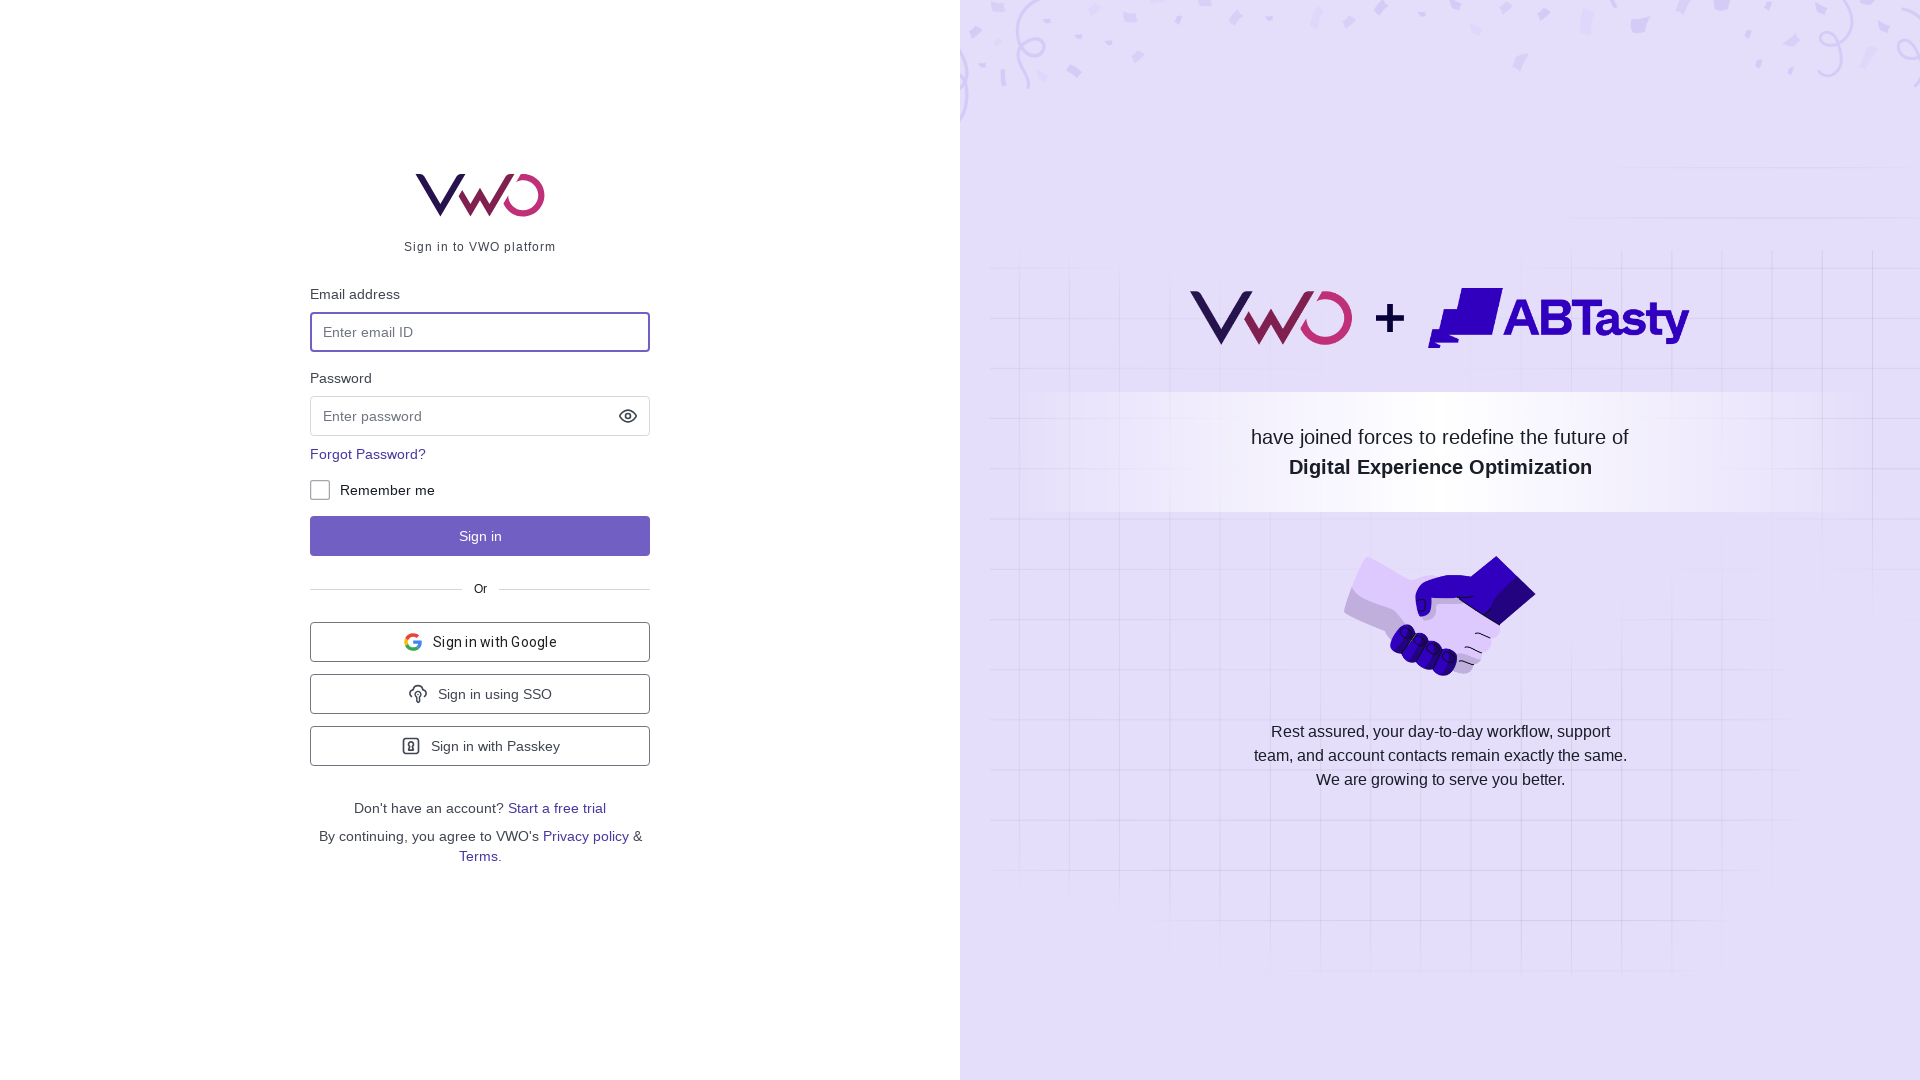

Page loaded and DOM content ready
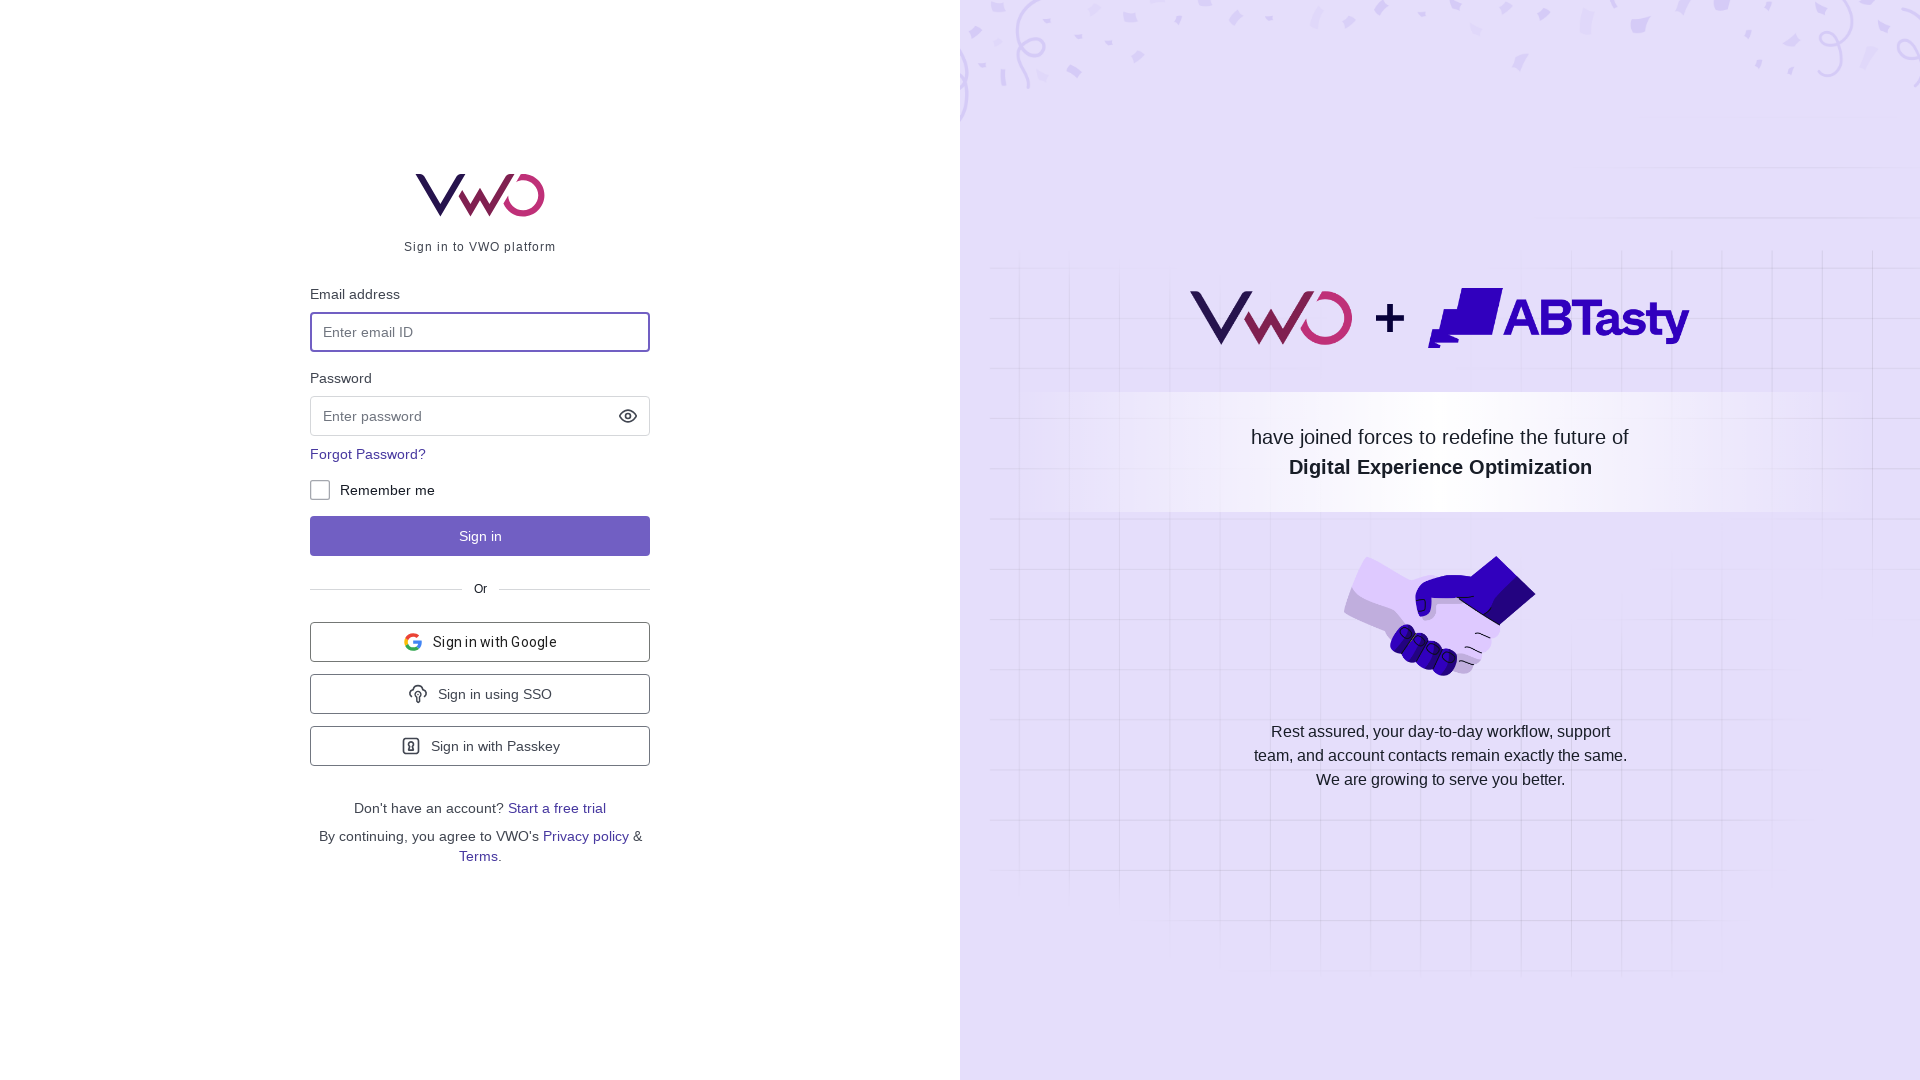

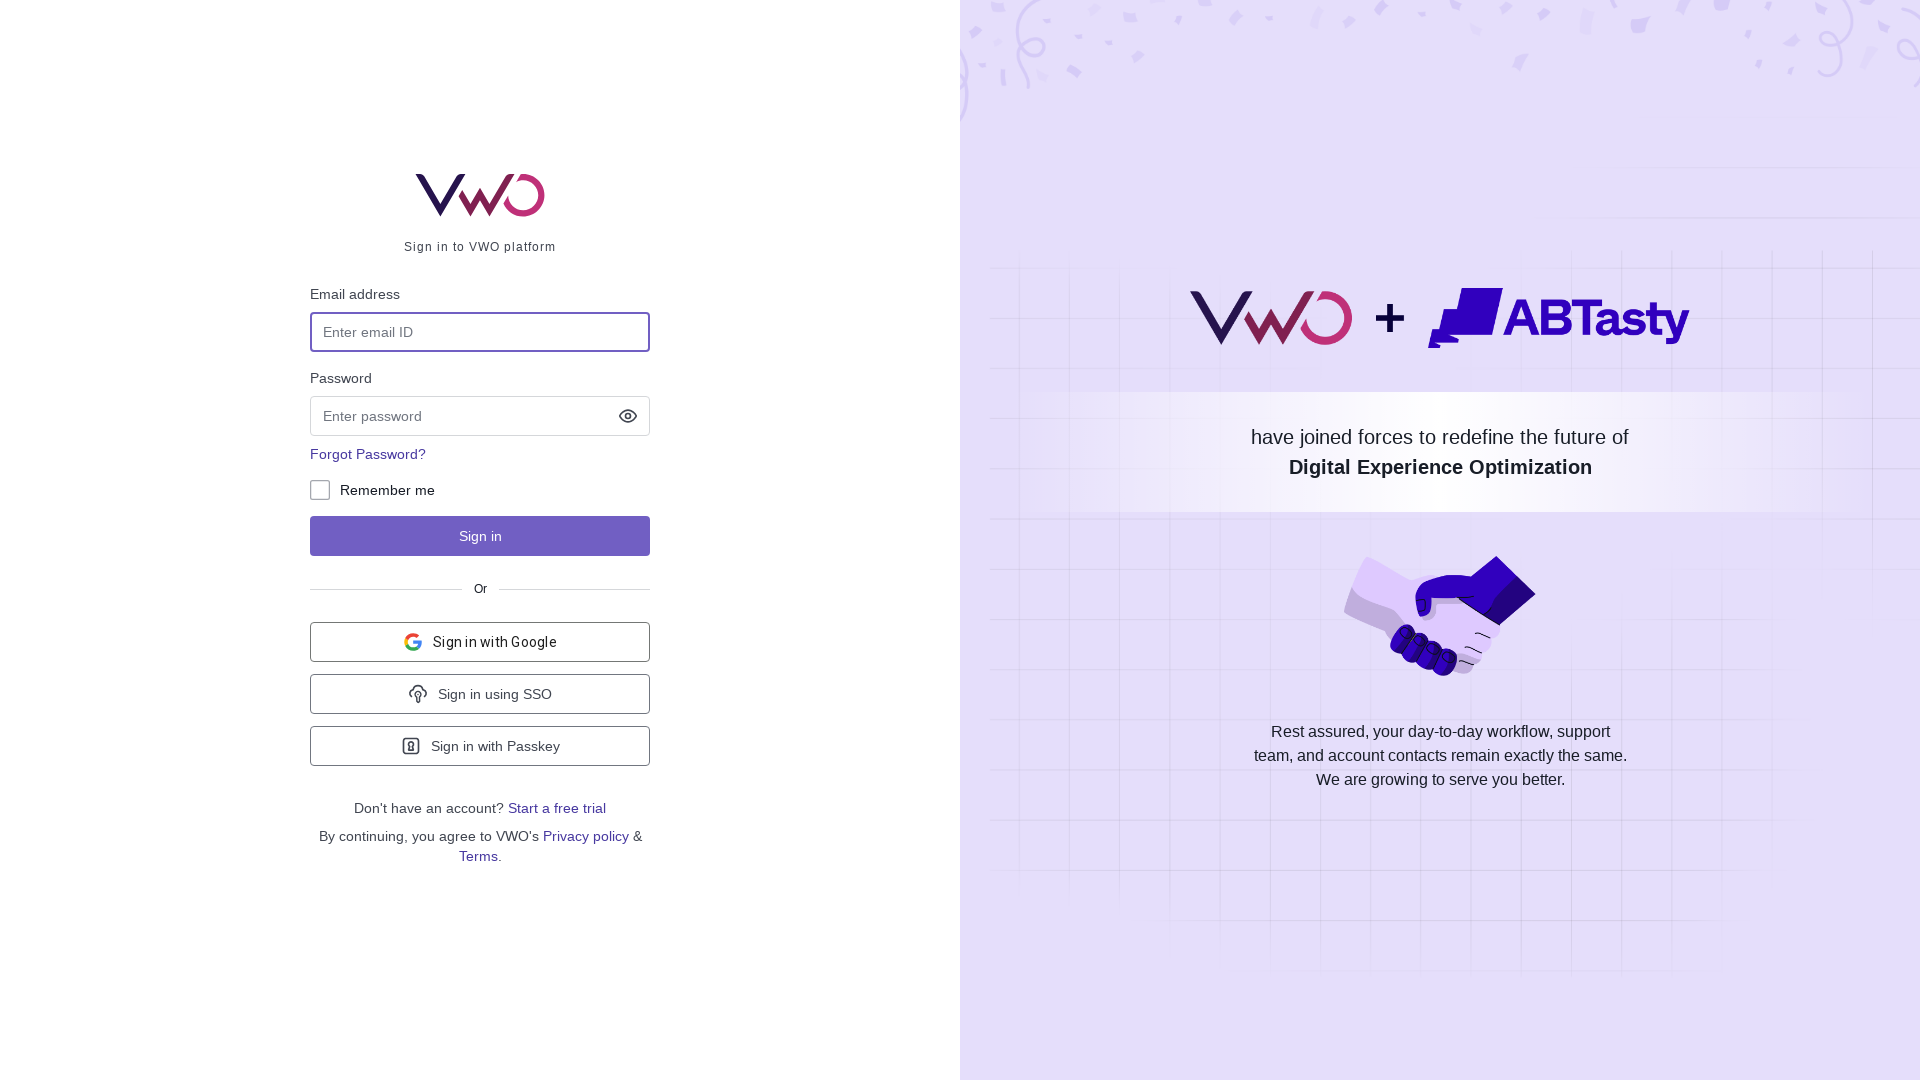